Navigates to Dubai Financial Market equities page and interacts with the listed securities table to verify data is displayed

Starting URL: https://www.dfm.ae/the-exchange/market-information/listed-securities/equities

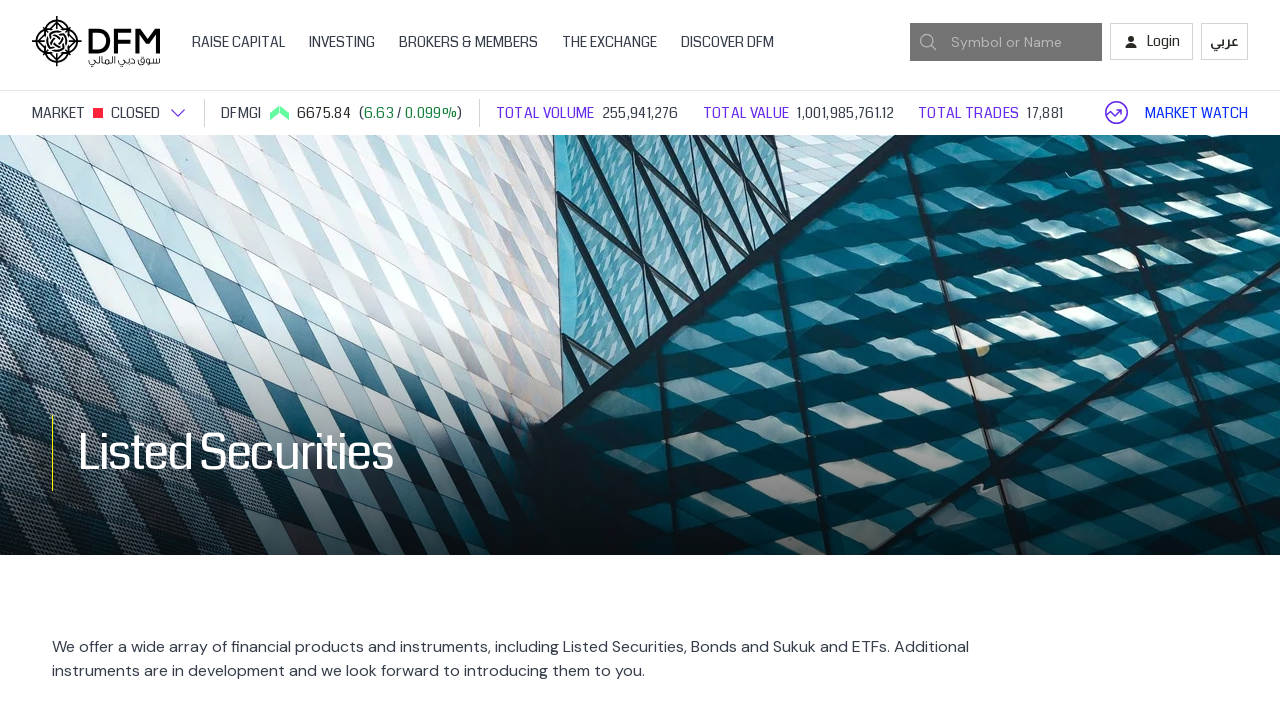

Waited for securities data rows to load
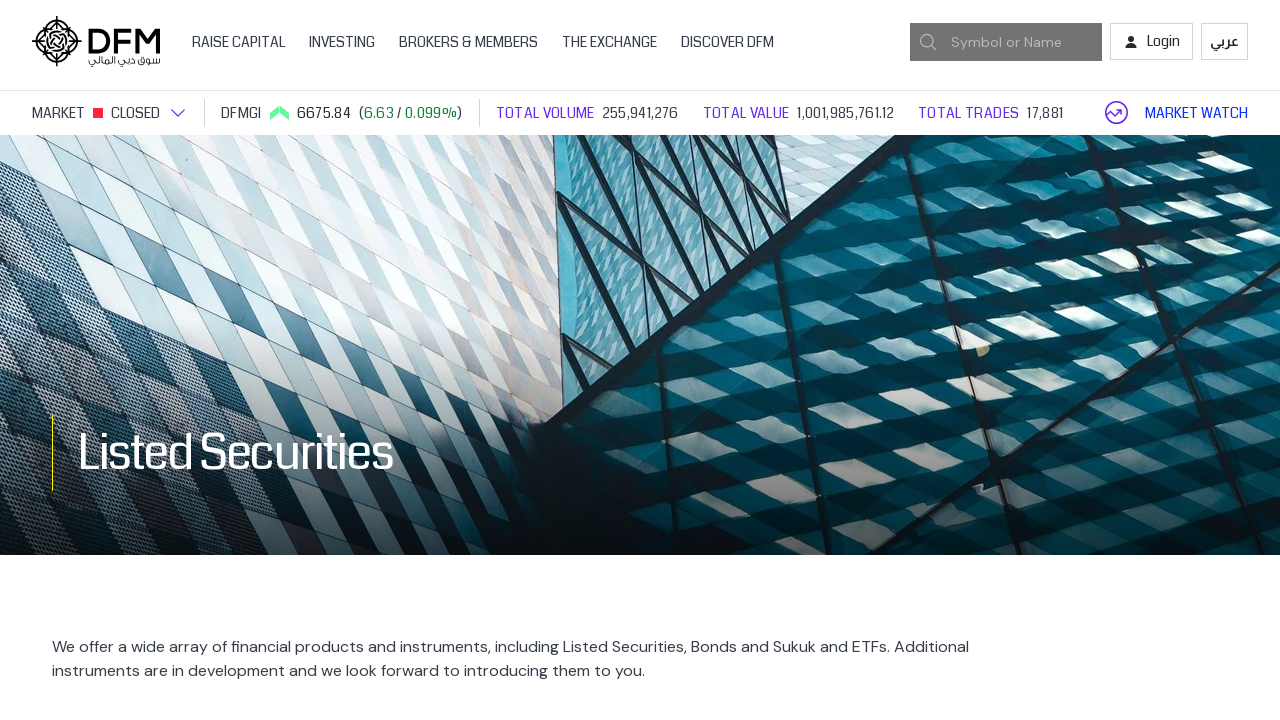

Retrieved all securities data rows from the table
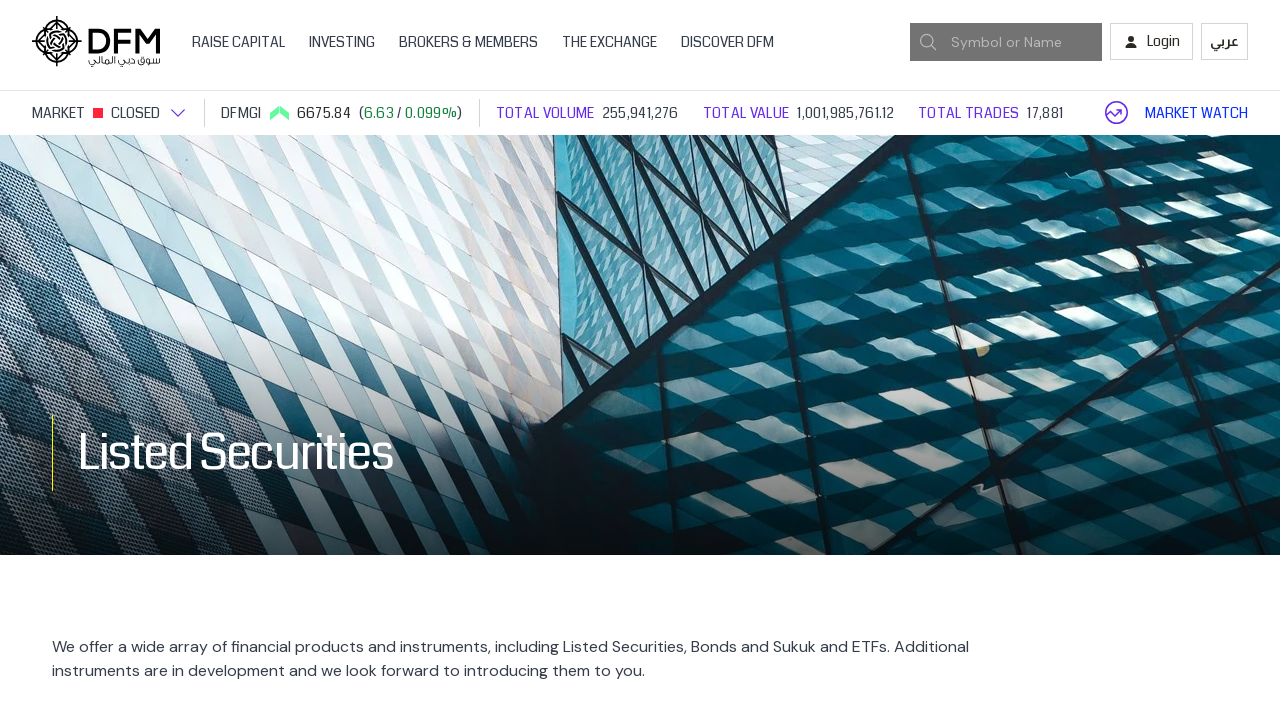

Scrolled security name element into view for row 1
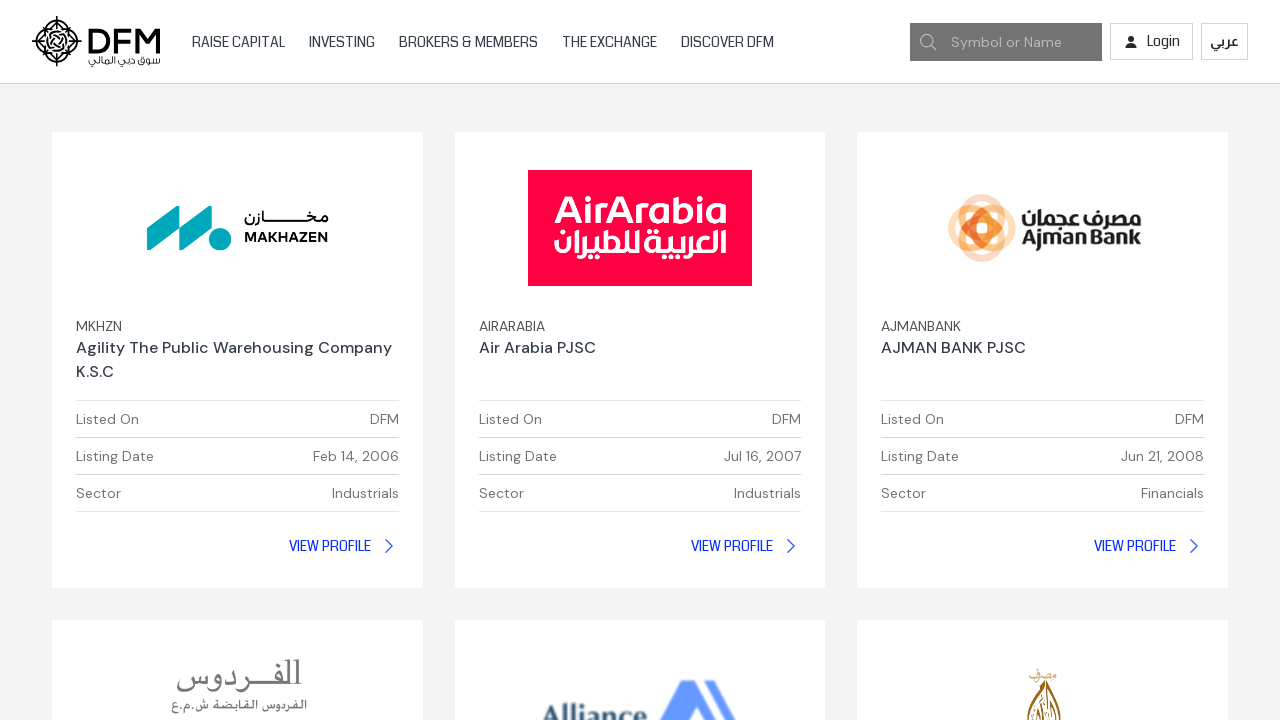

Scrolled stock symbol element into view for row 1
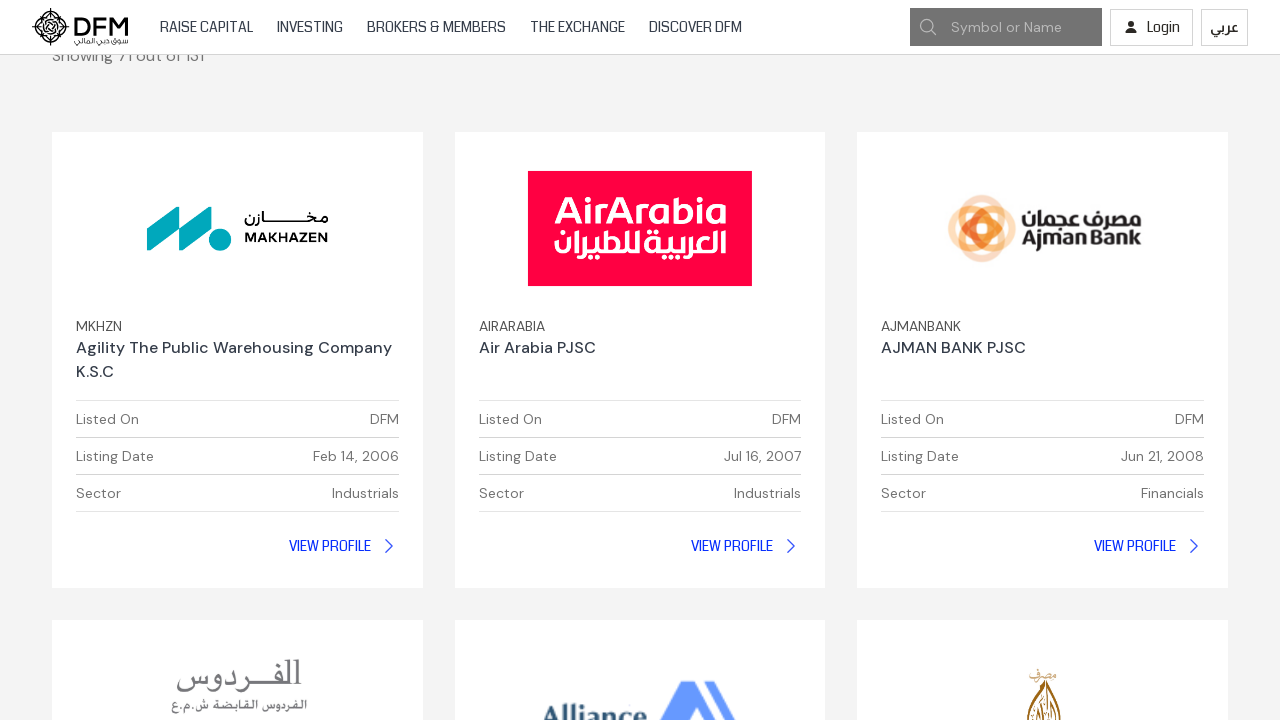

Scrolled security link element into view for row 1
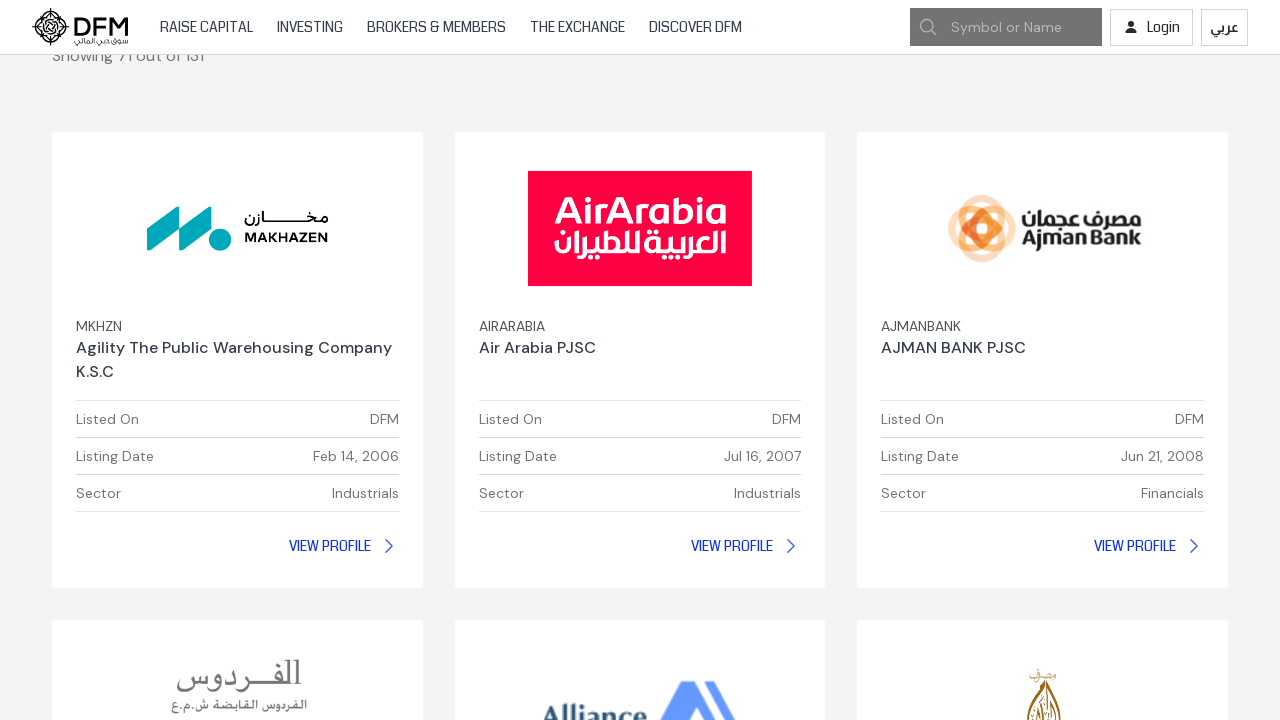

Scrolled security name element into view for row 2
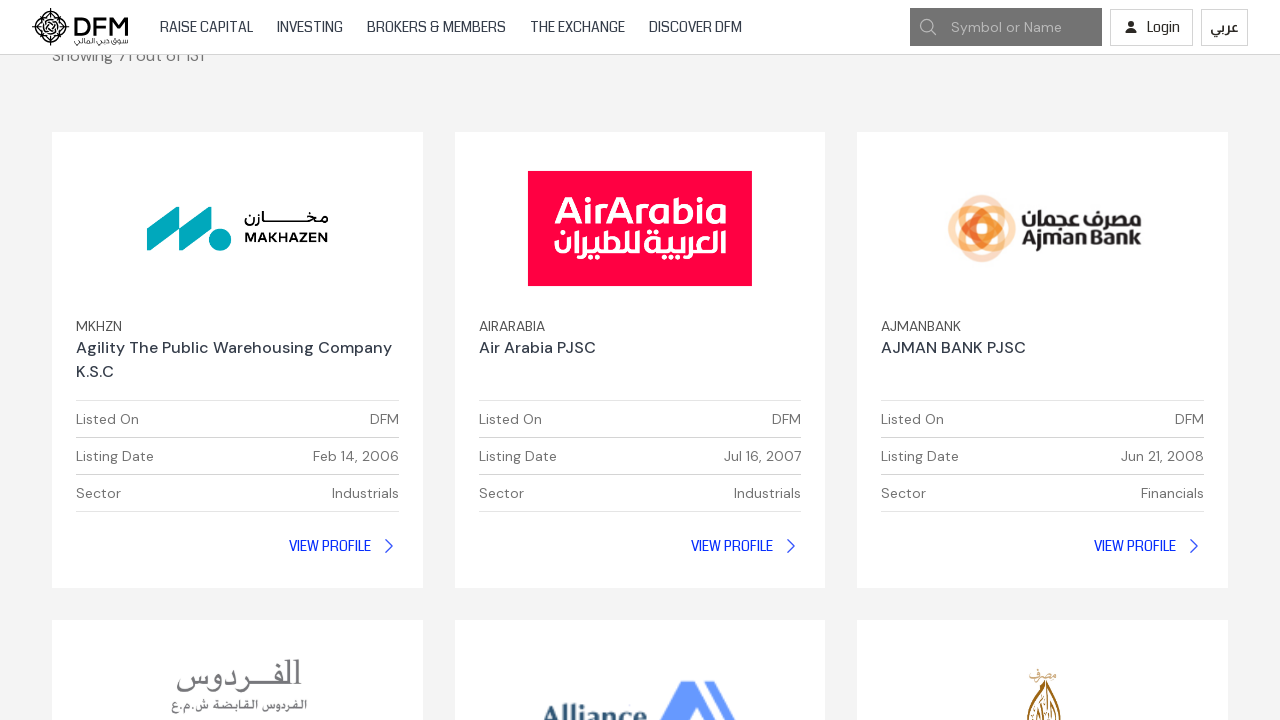

Scrolled stock symbol element into view for row 2
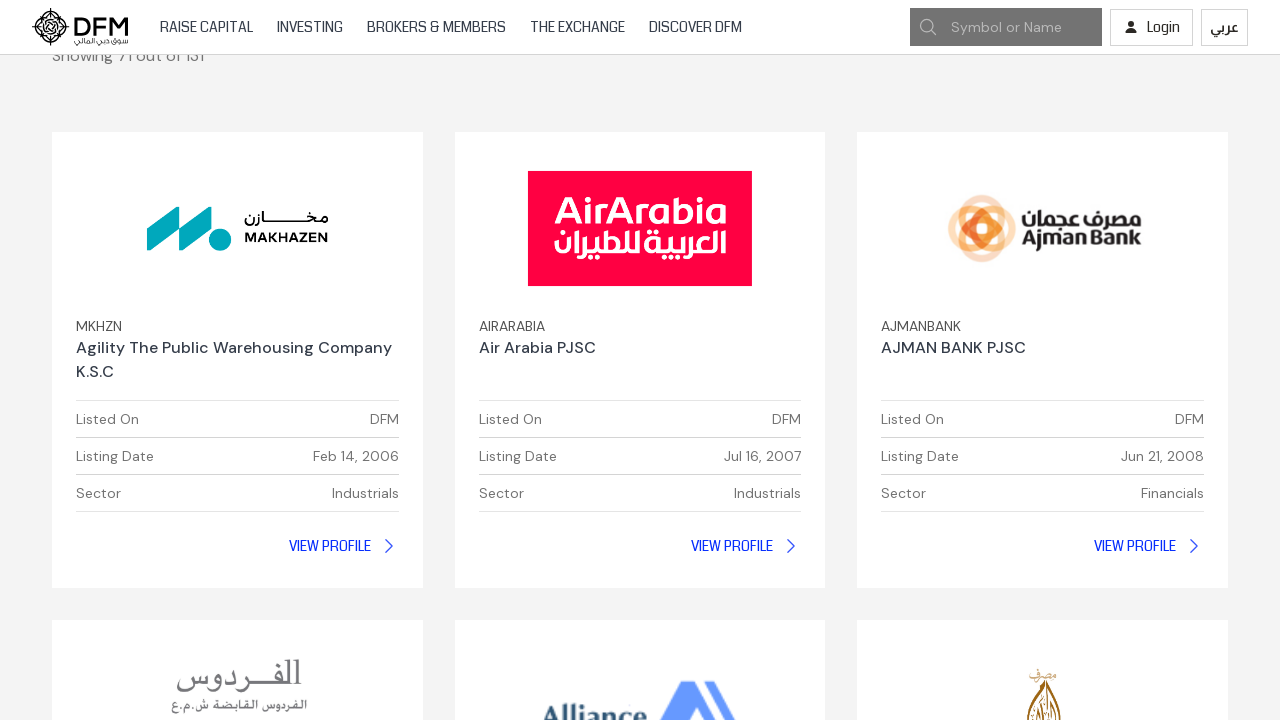

Scrolled security link element into view for row 2
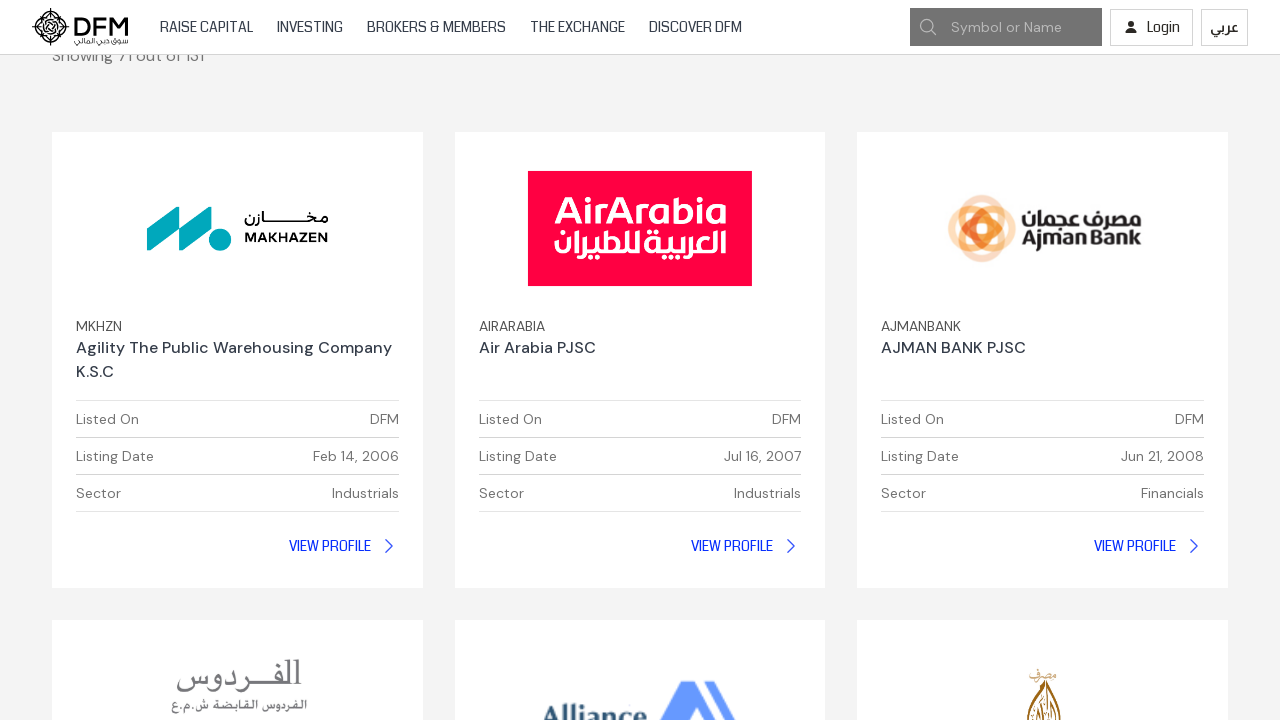

Scrolled security name element into view for row 3
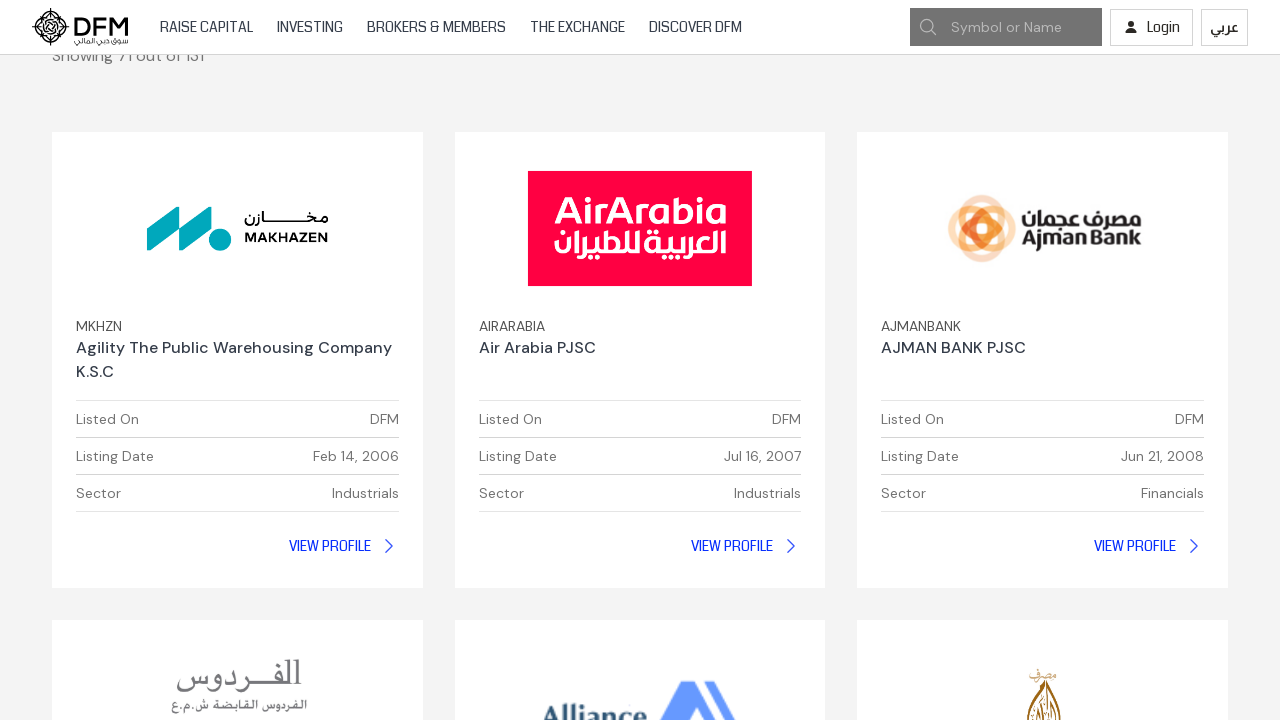

Scrolled stock symbol element into view for row 3
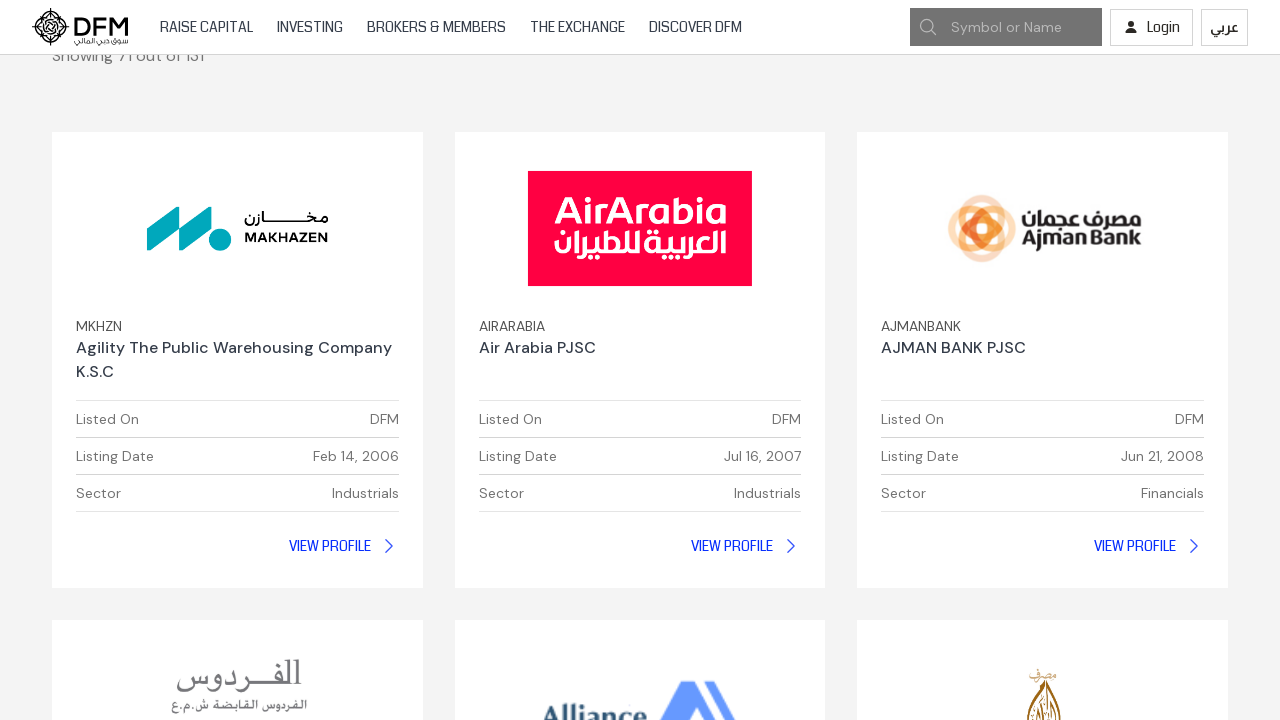

Scrolled security link element into view for row 3
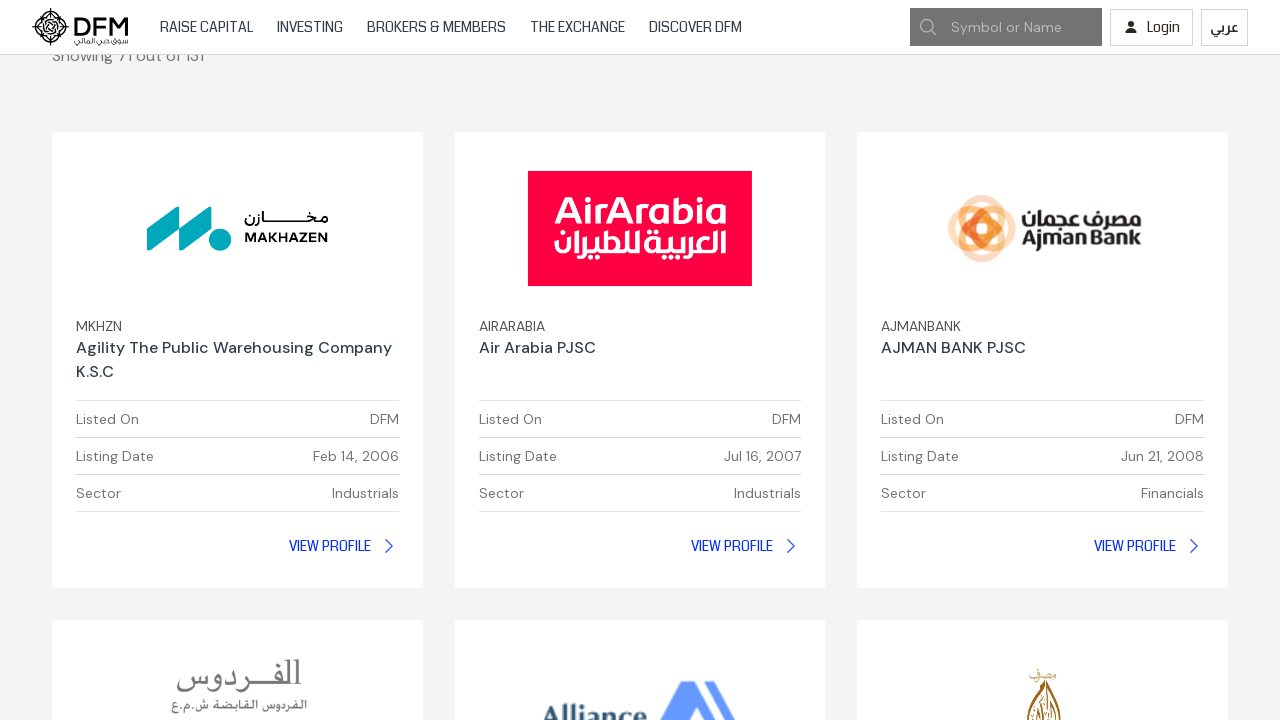

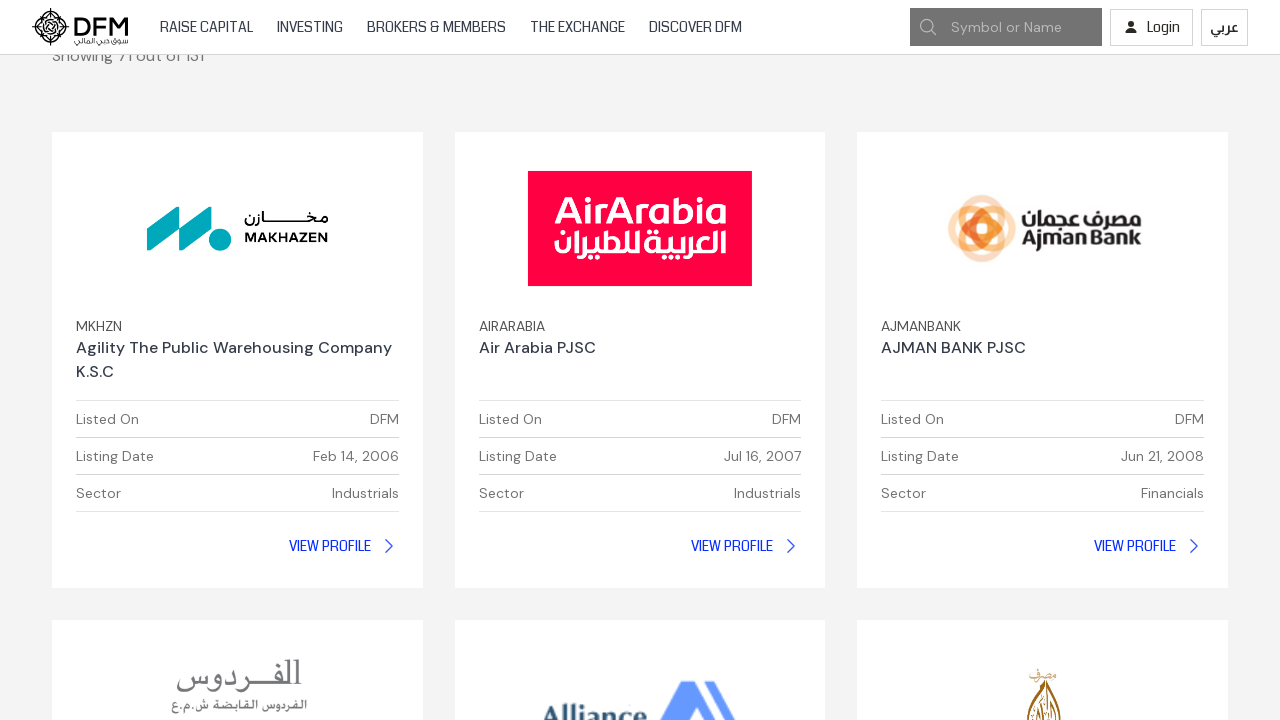